Tests navigation by hovering over About link and clicking Leadership link in header

Starting URL: https://qap.dev

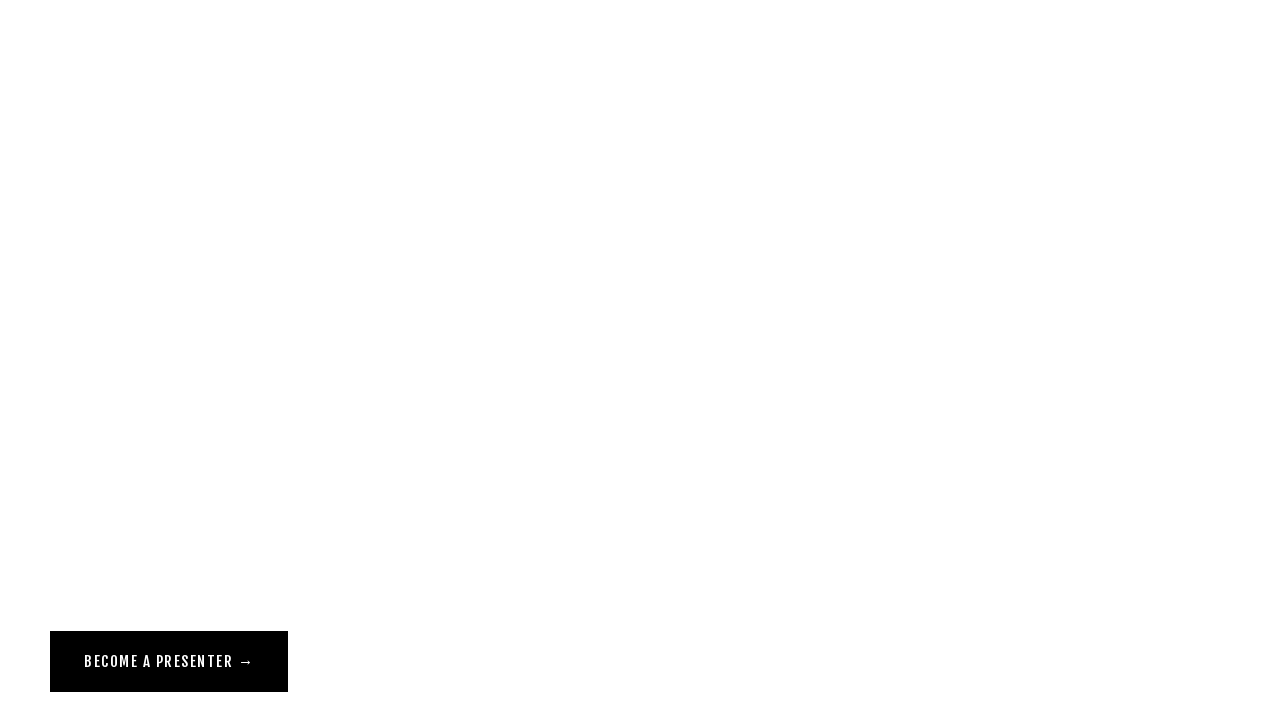

Hovered over About link in header at (71, 56) on a[href='/about']
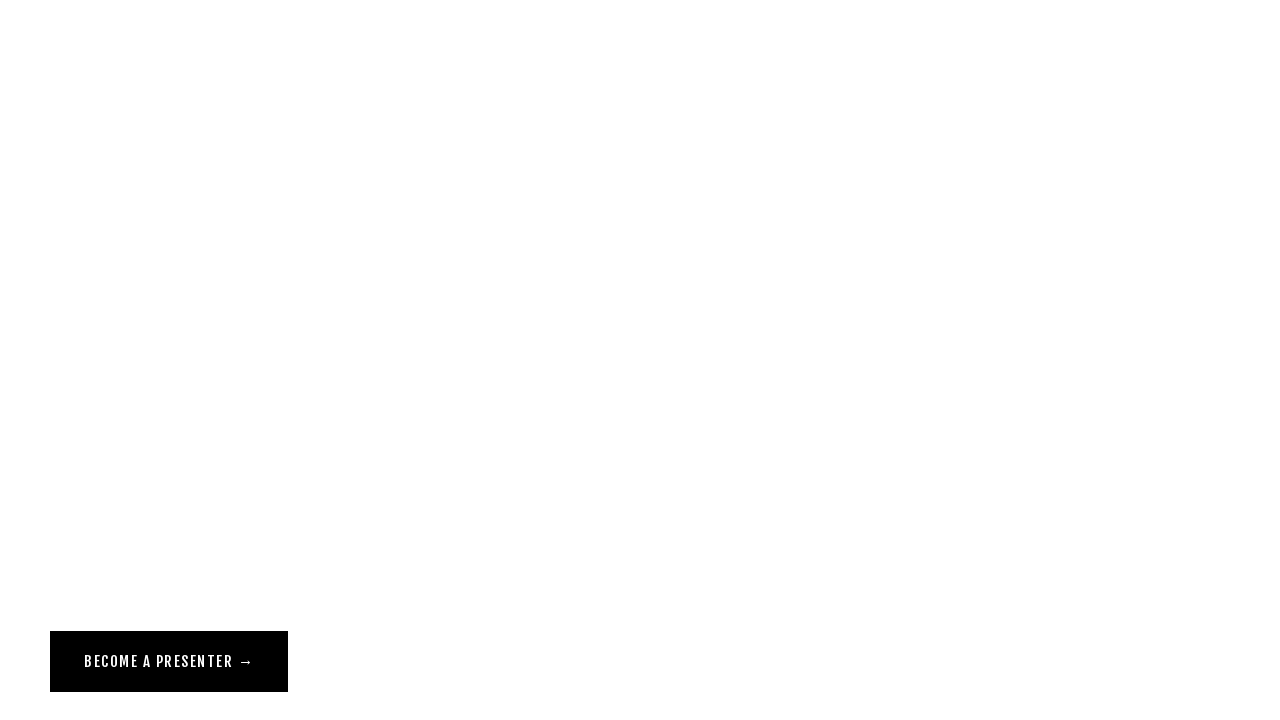

Clicked Leadership link in header at (92, 124) on a[href='/leadership'][class*=Header]
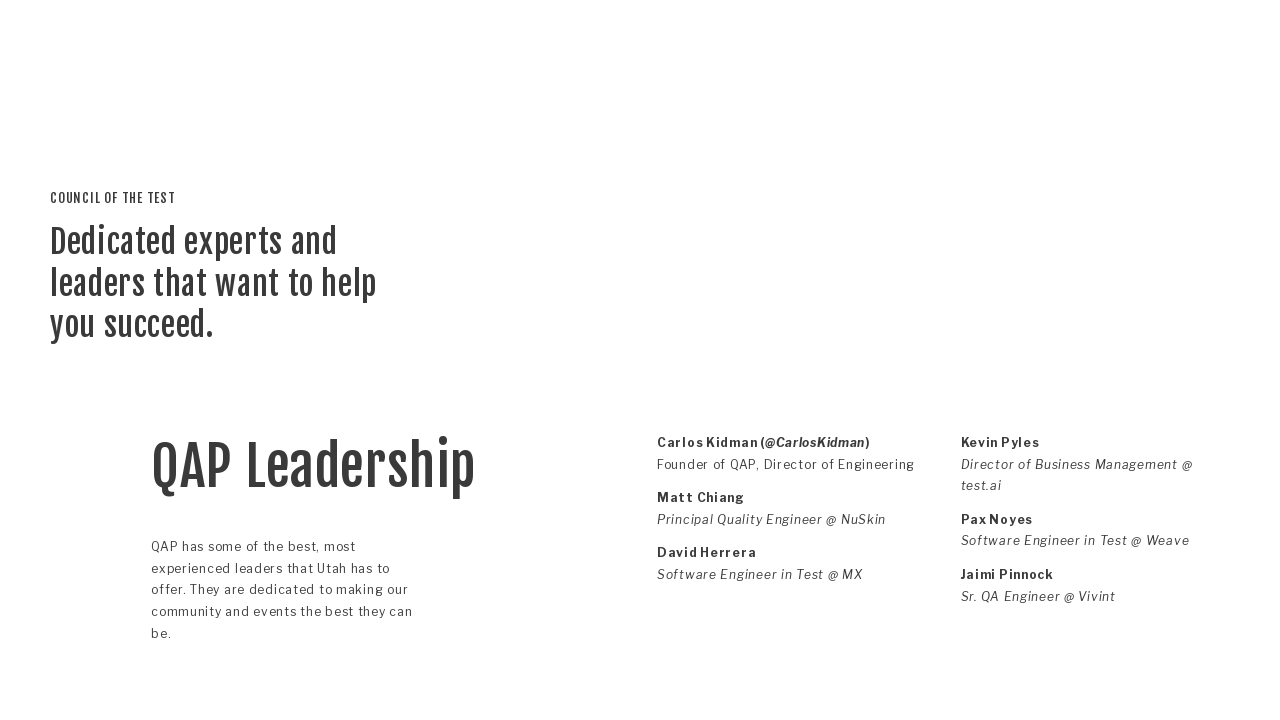

Leadership page loaded and Carlos Kidman text visible
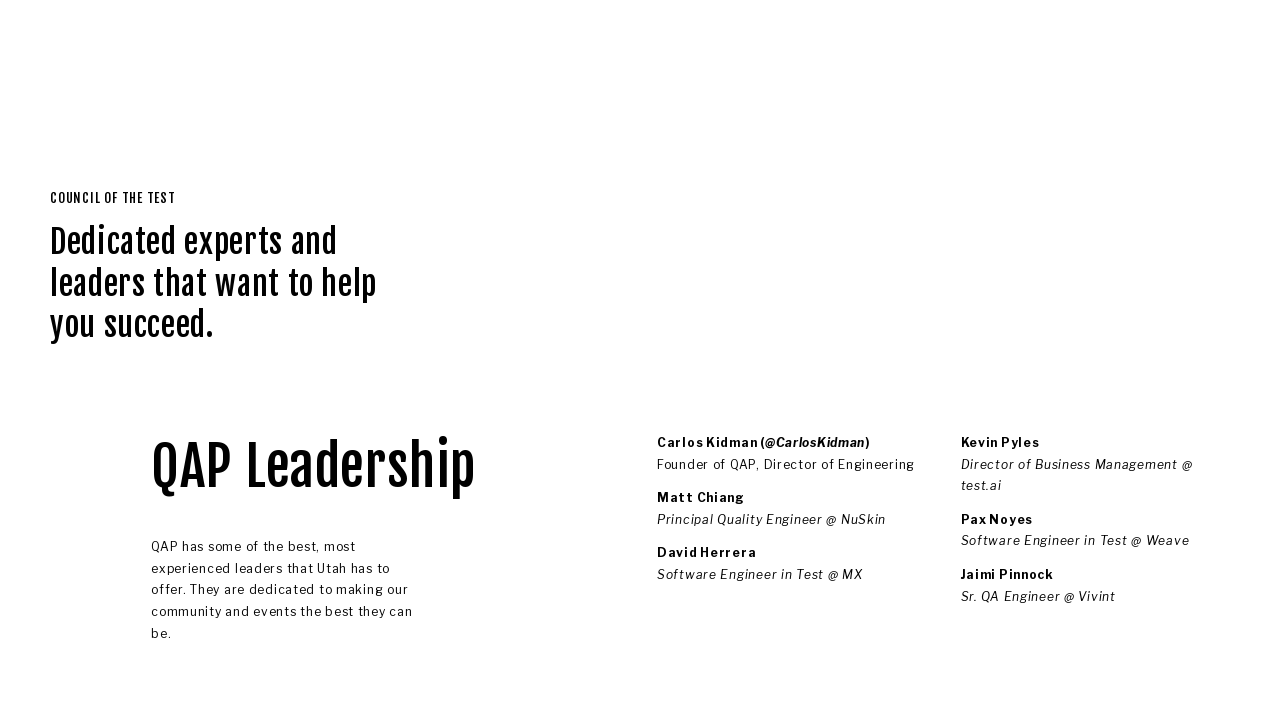

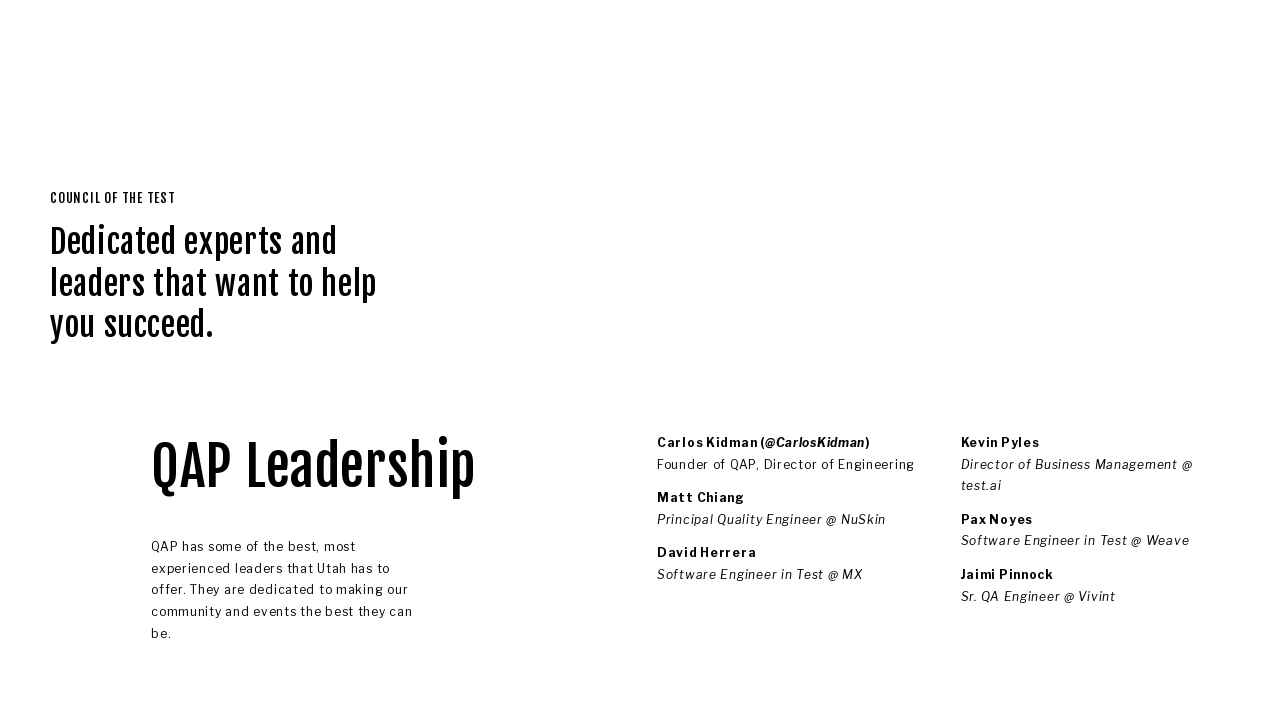